Tests drag and drop functionality by dragging an element and dropping it onto a target drop zone within an iframe on jQueryUI's demo page.

Starting URL: https://jqueryui.com/droppable/

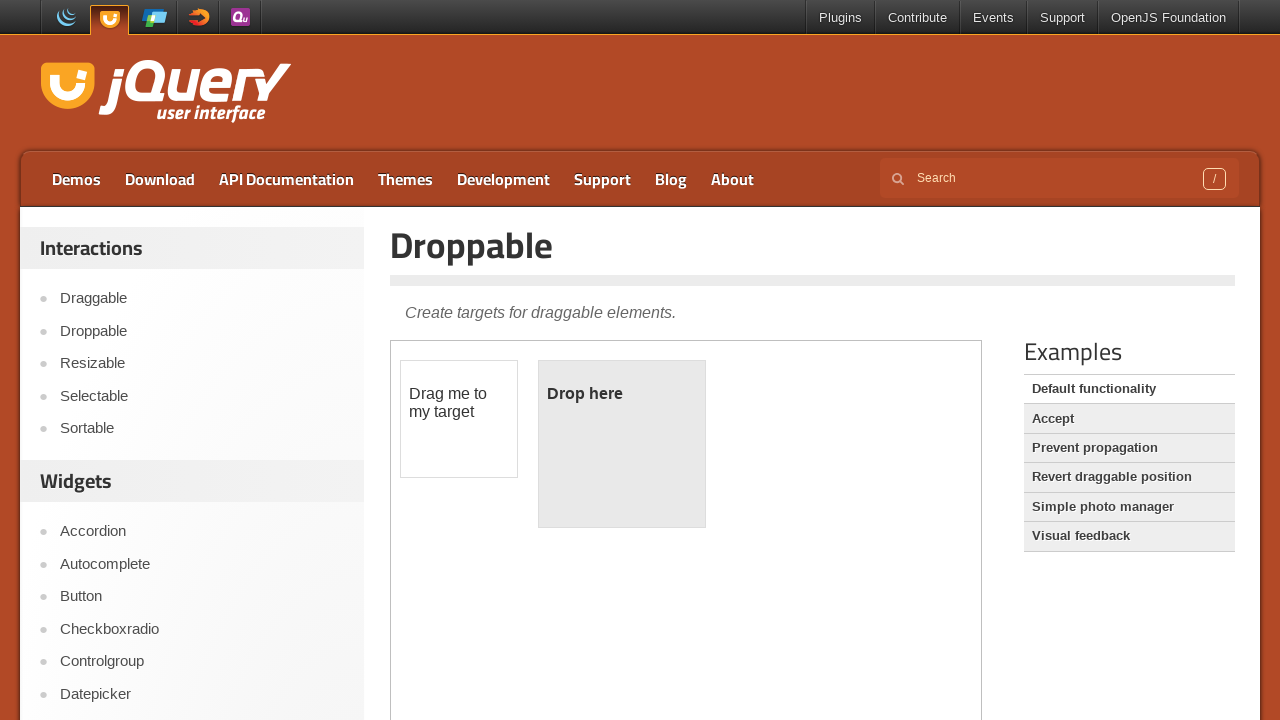

Navigated to jQueryUI droppable demo page
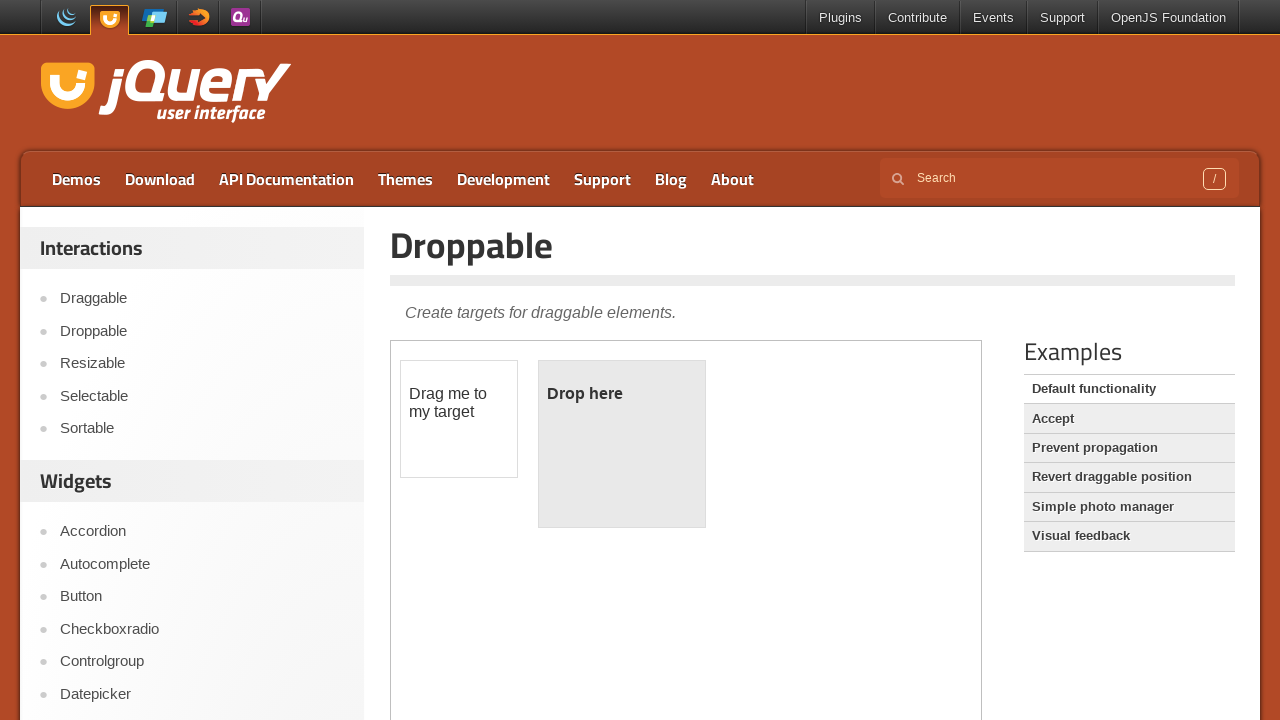

Located demo iframe
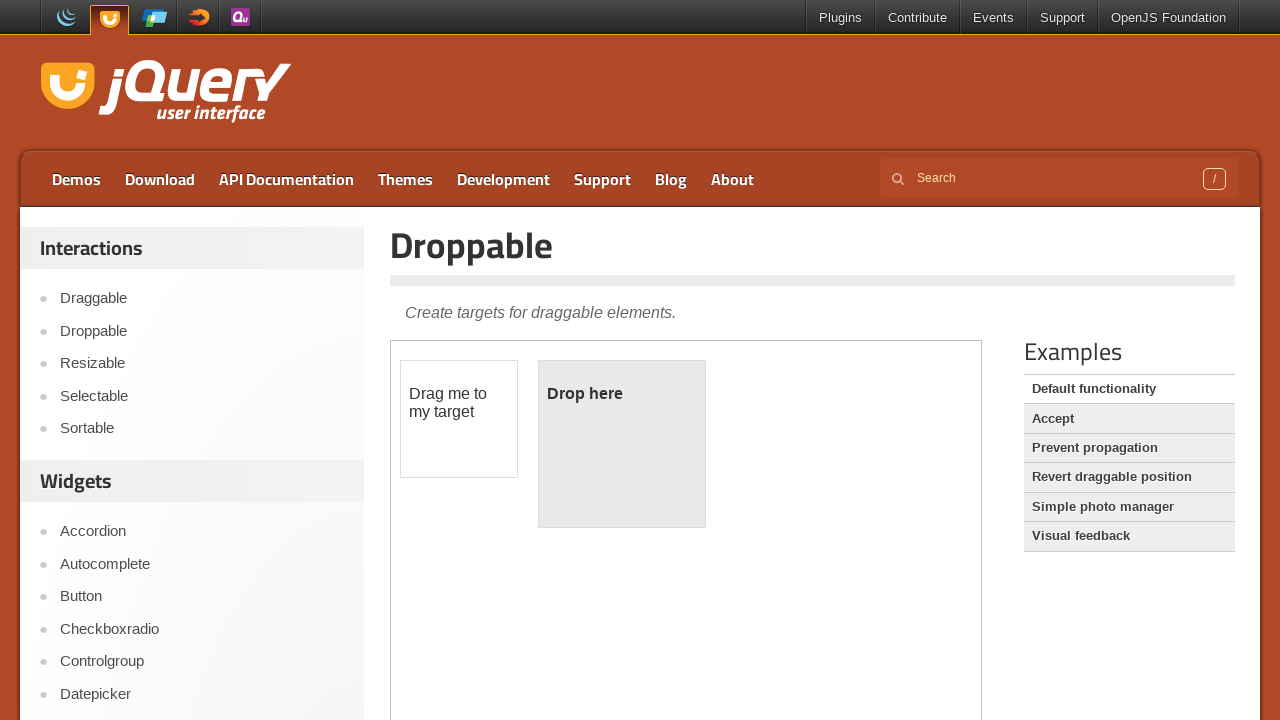

Located draggable element
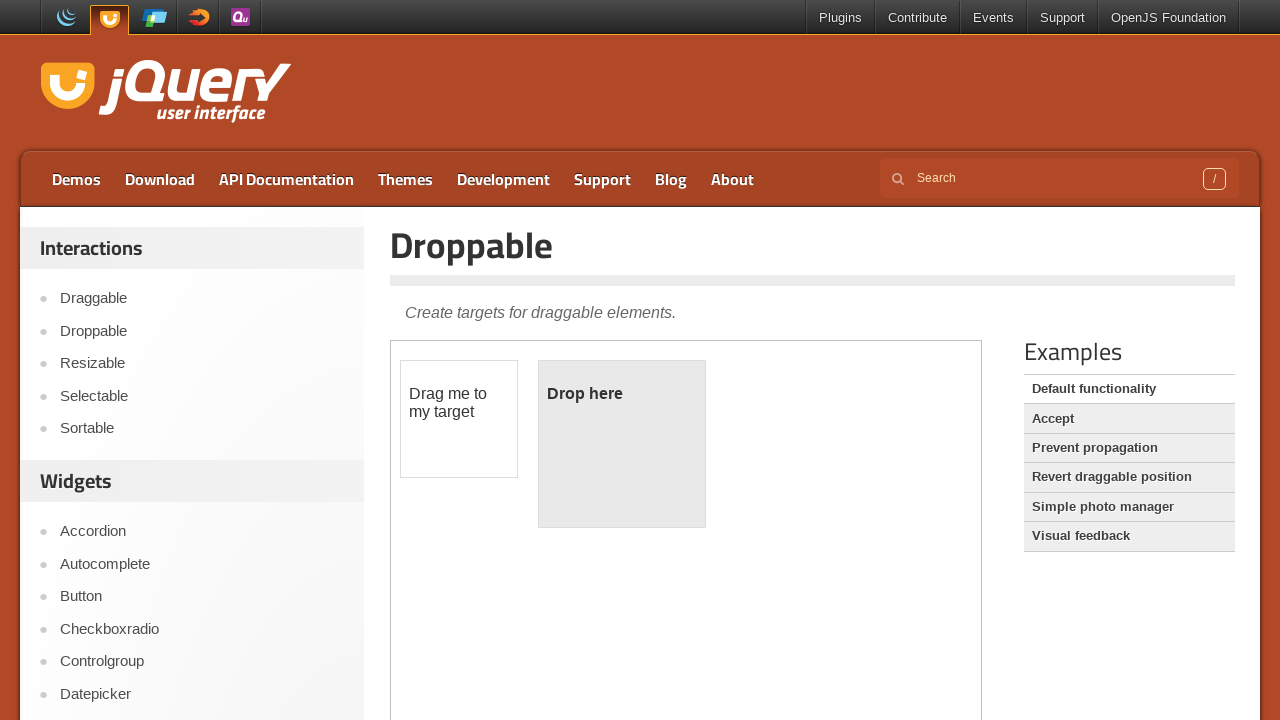

Located droppable target element
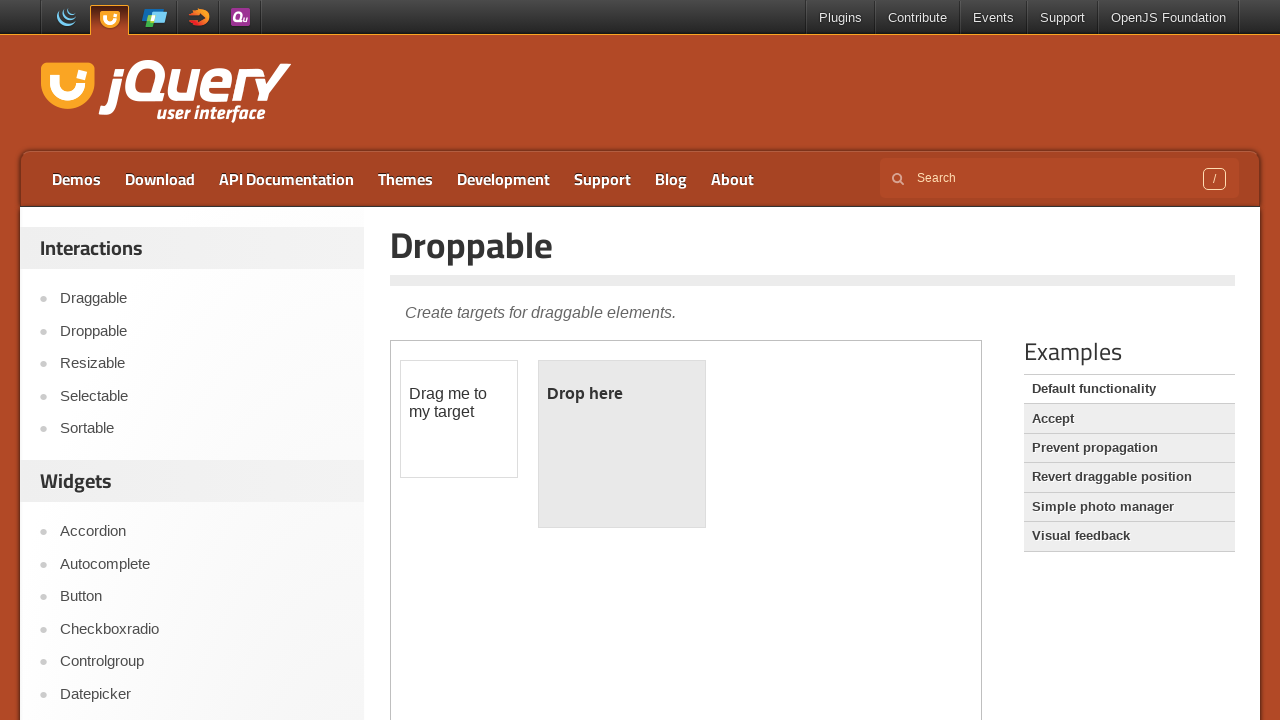

Dragged element onto drop zone at (622, 444)
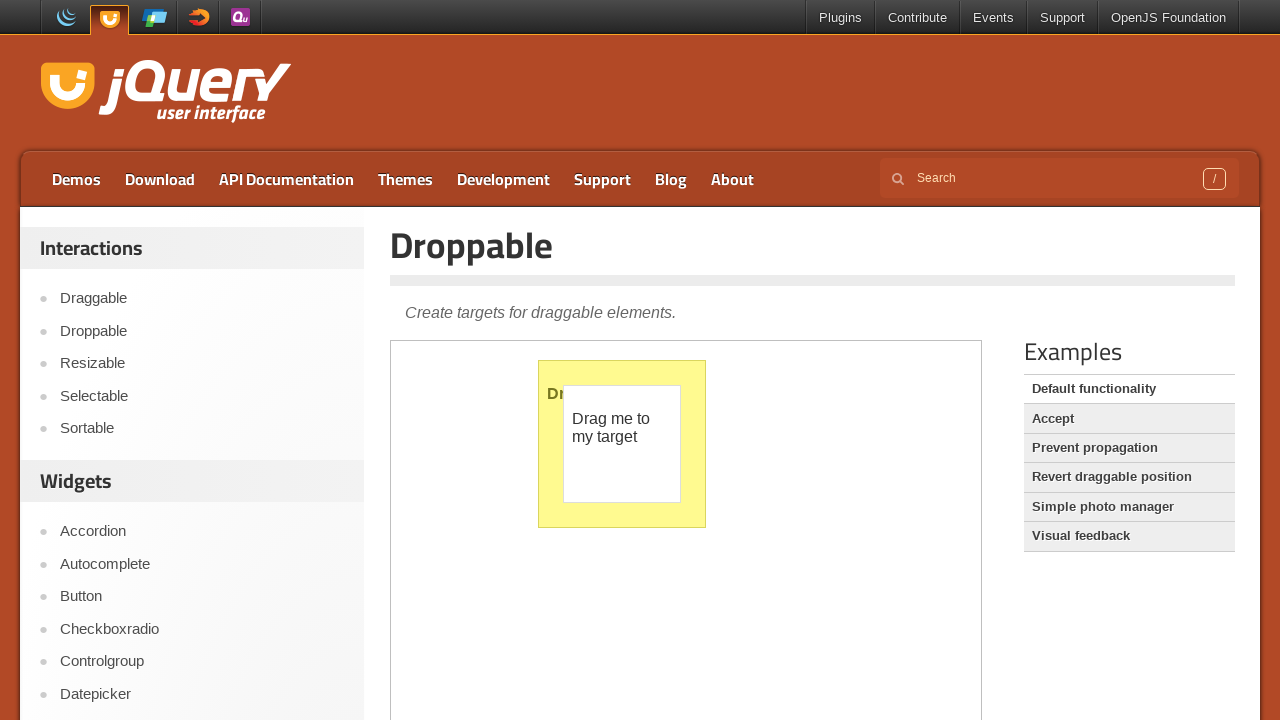

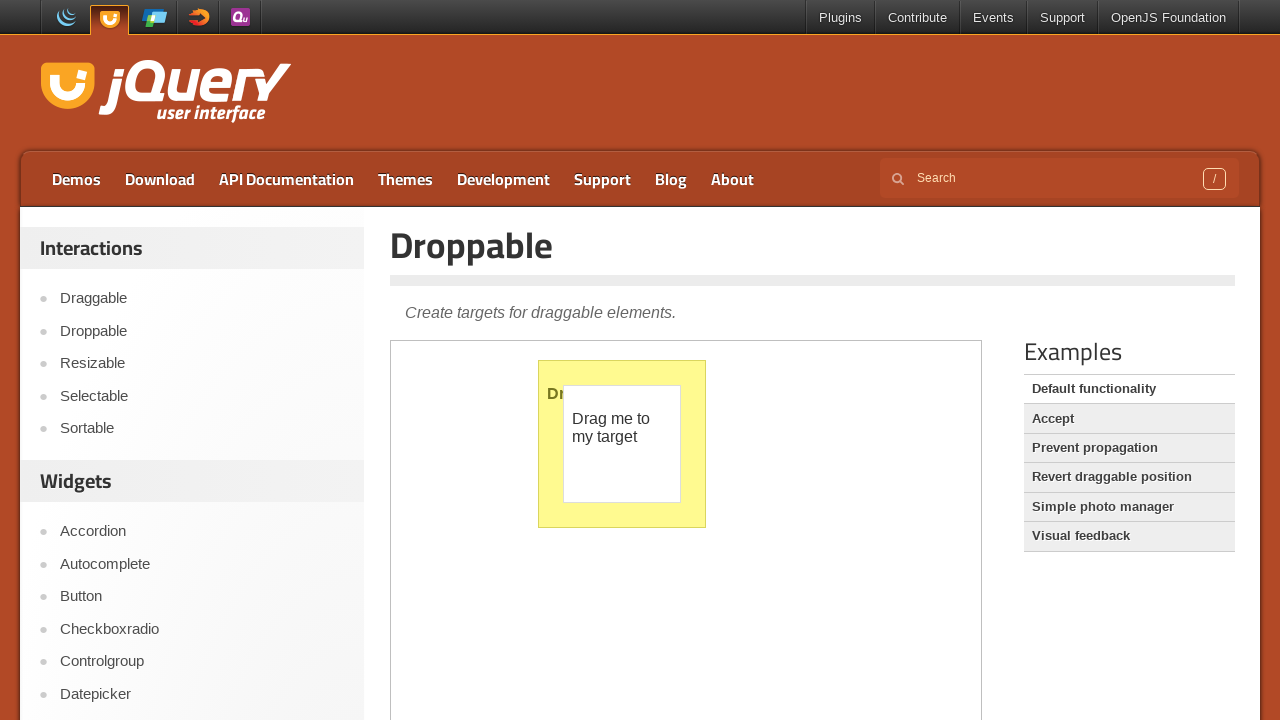